Hovers over a product in the sale slider and clicks the "Read More" button to view the product details page.

Starting URL: http://intershop5.skillbox.ru/

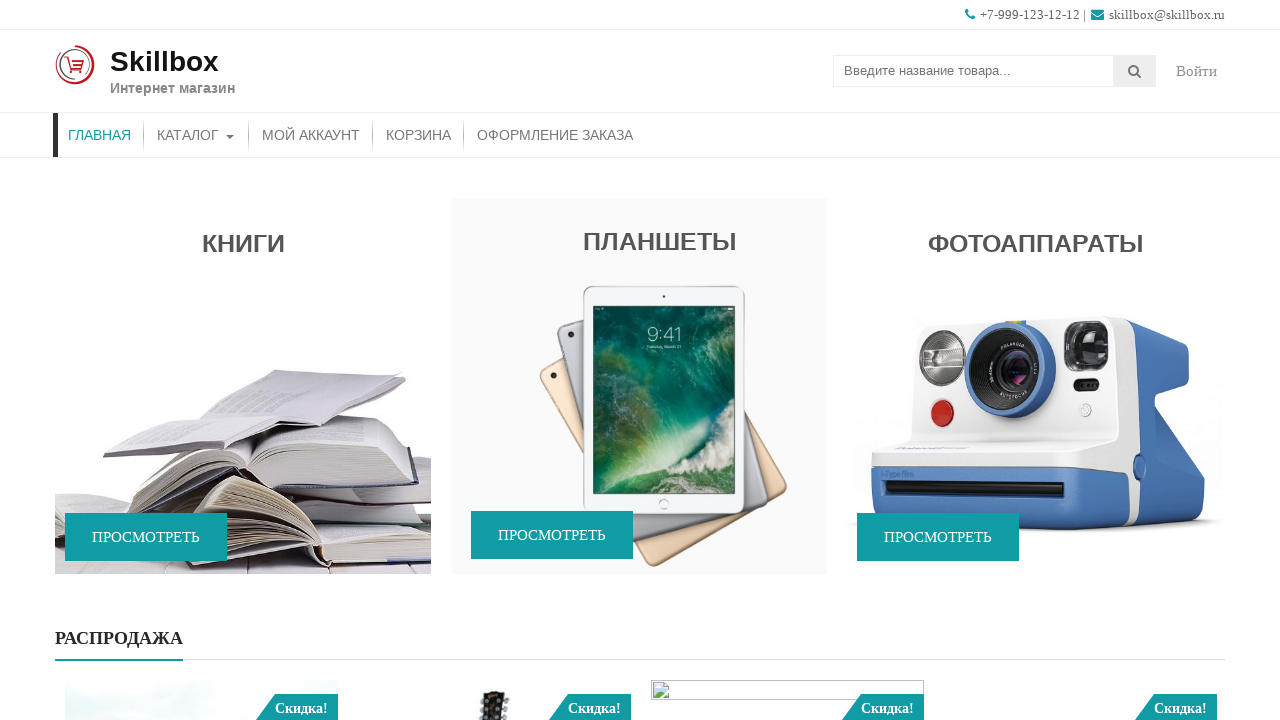

Scrolled to sale slider
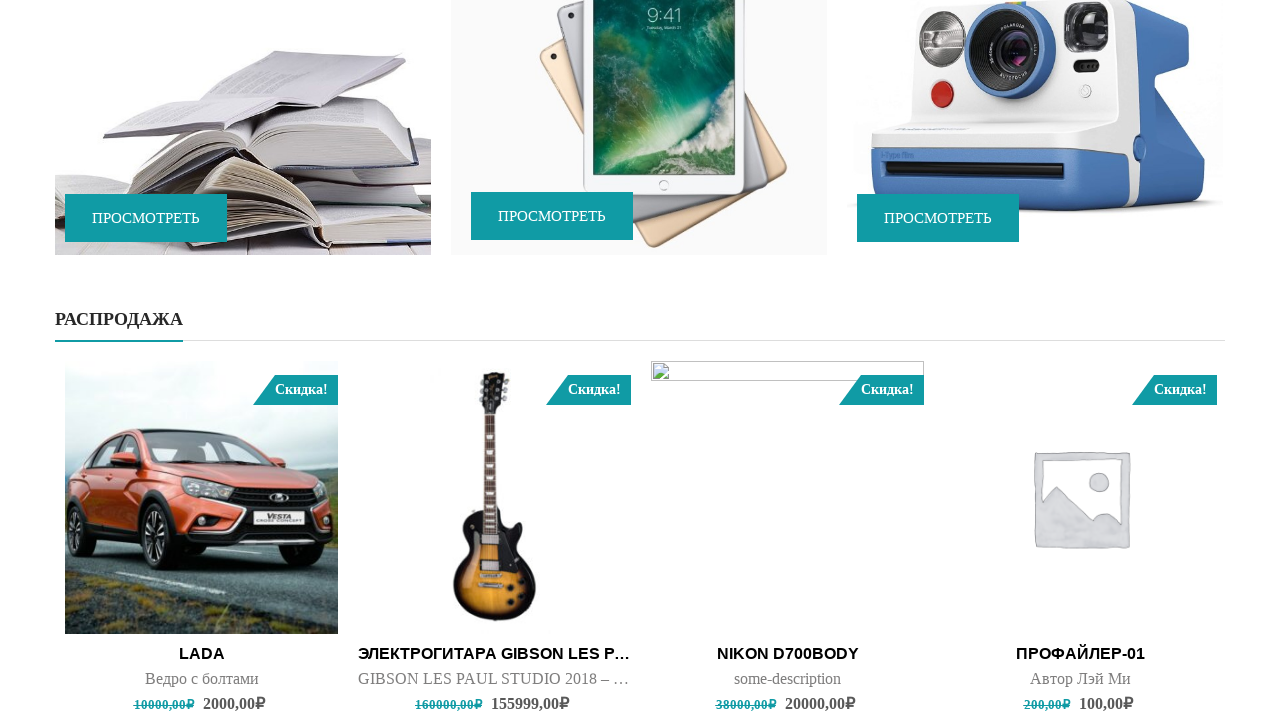

Product in sale slider loaded and is clickable
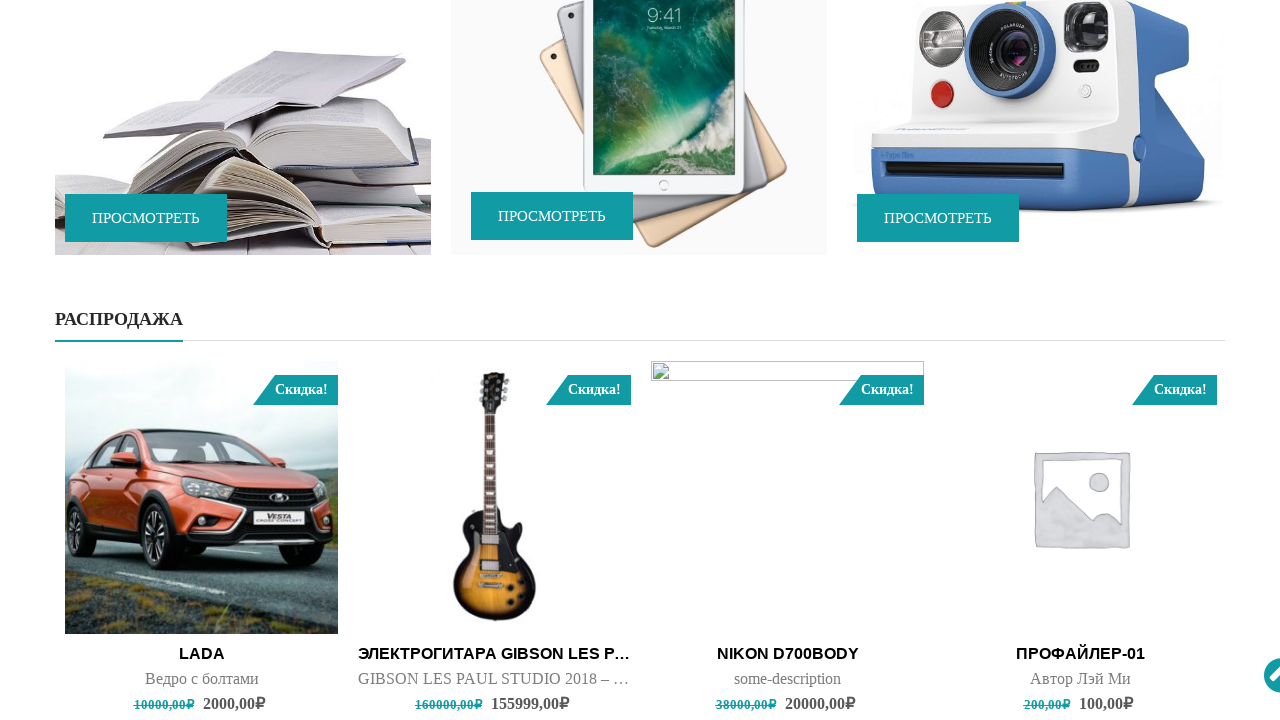

Hovered over product (Annihilator Cannon) in sale slider at (202, 541) on (//li[@data-wow-delay='0s'])[1]
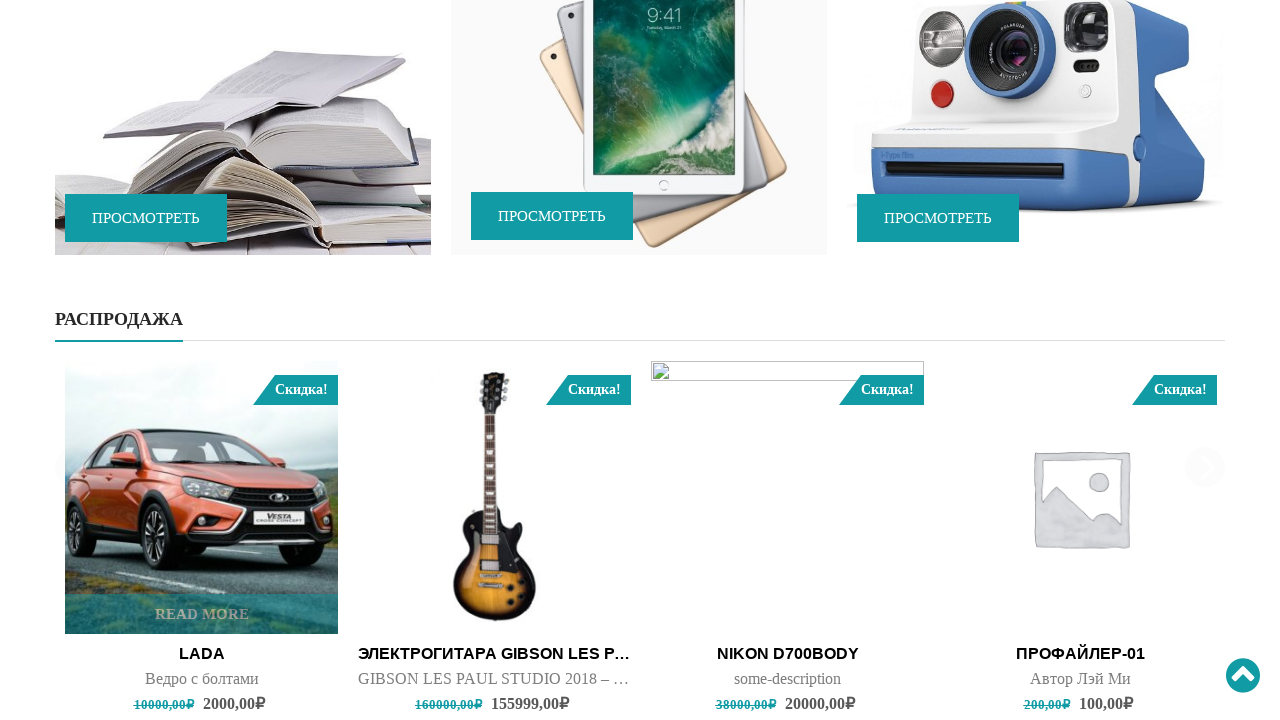

Clicked Read More button at (202, 614) on (//a[@data-quantity='1'])[5]
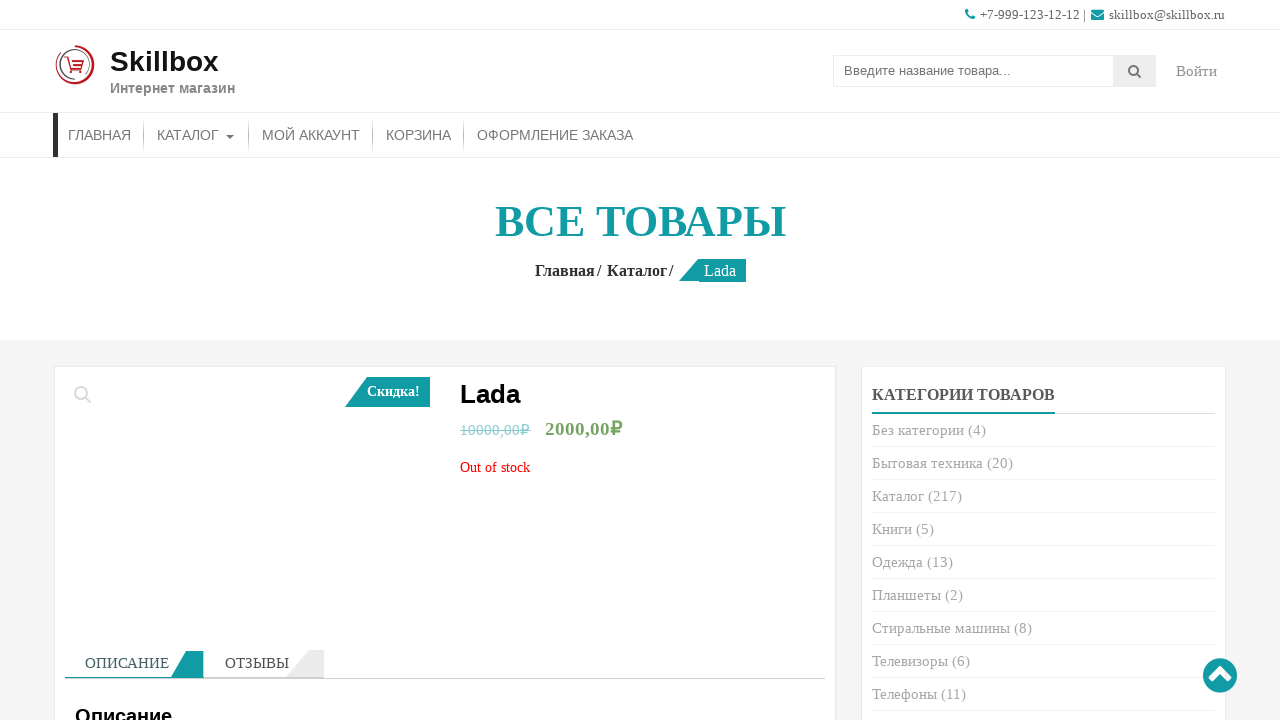

Product details page loaded with product title visible
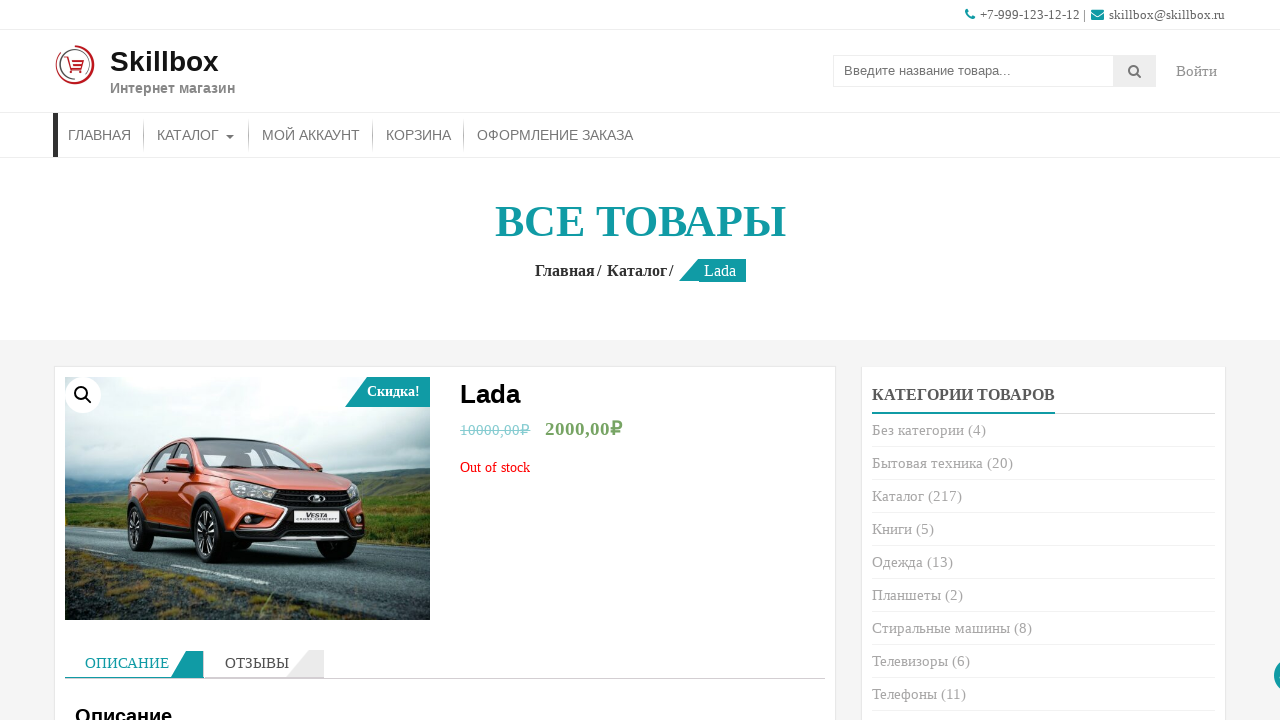

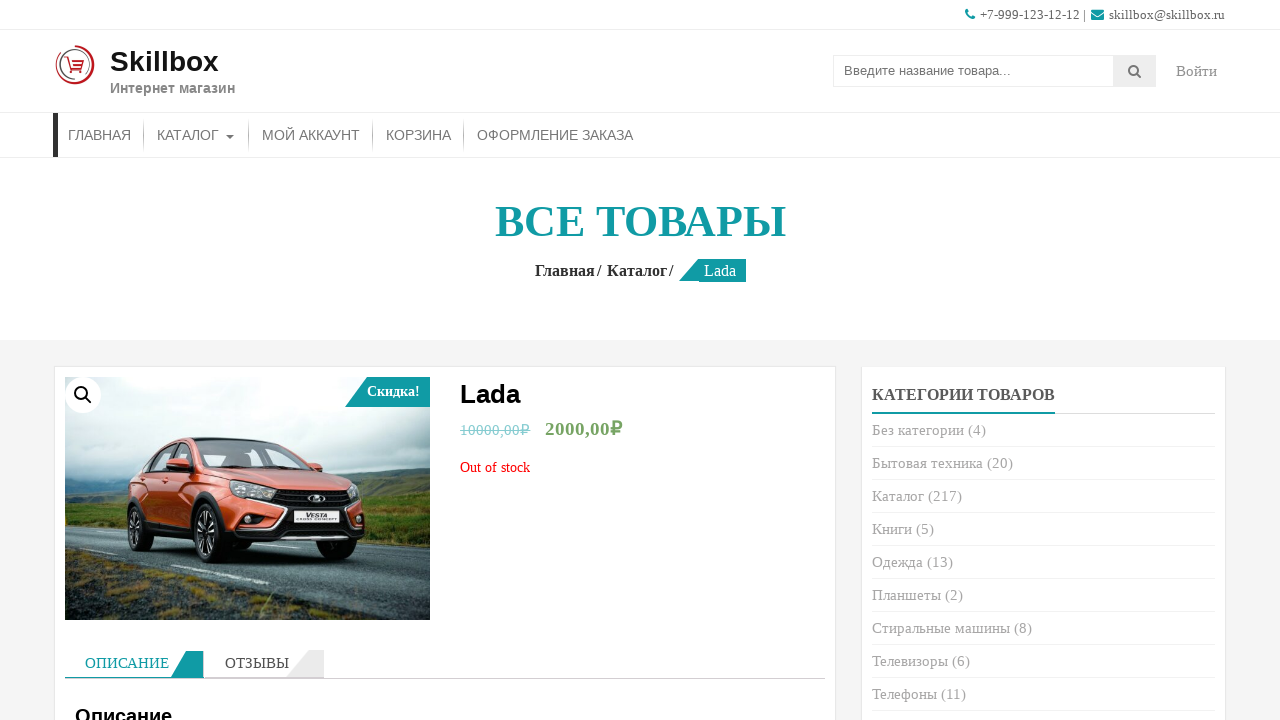